Tests clicking a button that triggers a JavaScript prompt dialog, testing accept, dismiss, and text input scenarios, verifying the result messages

Starting URL: https://the-internet.herokuapp.com/javascript_alerts

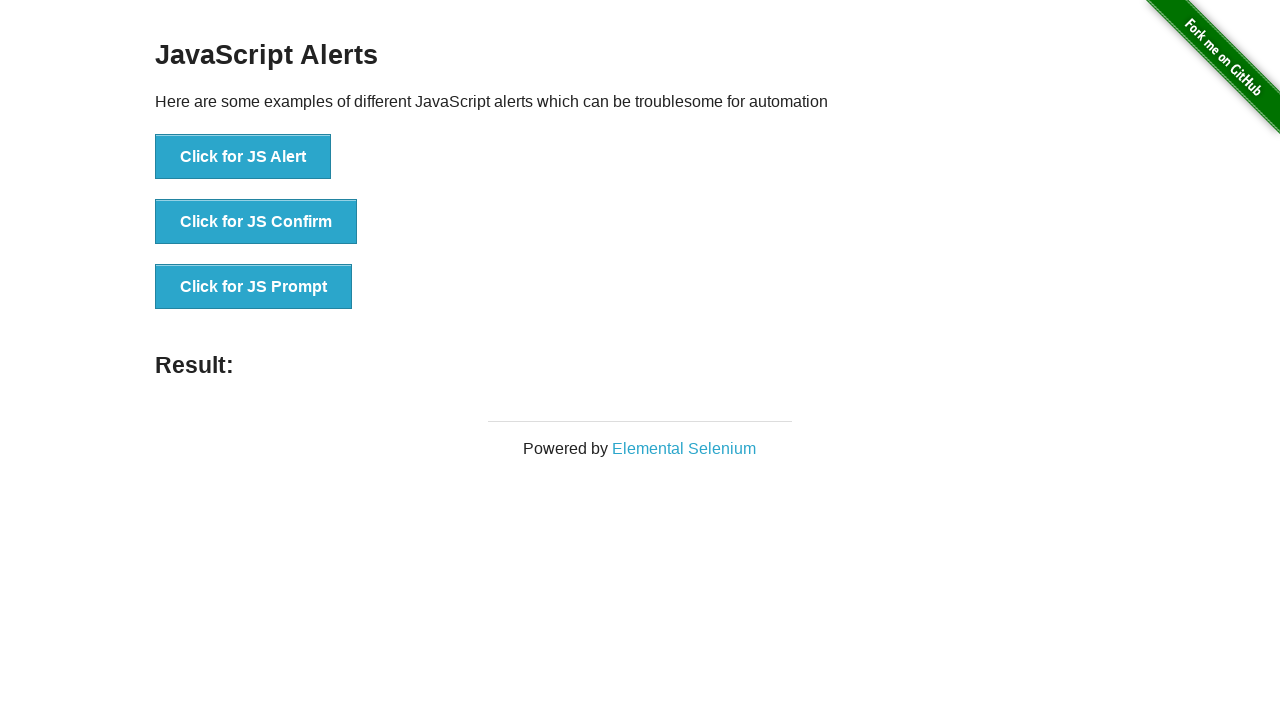

Set up dialog handler to accept prompt without text
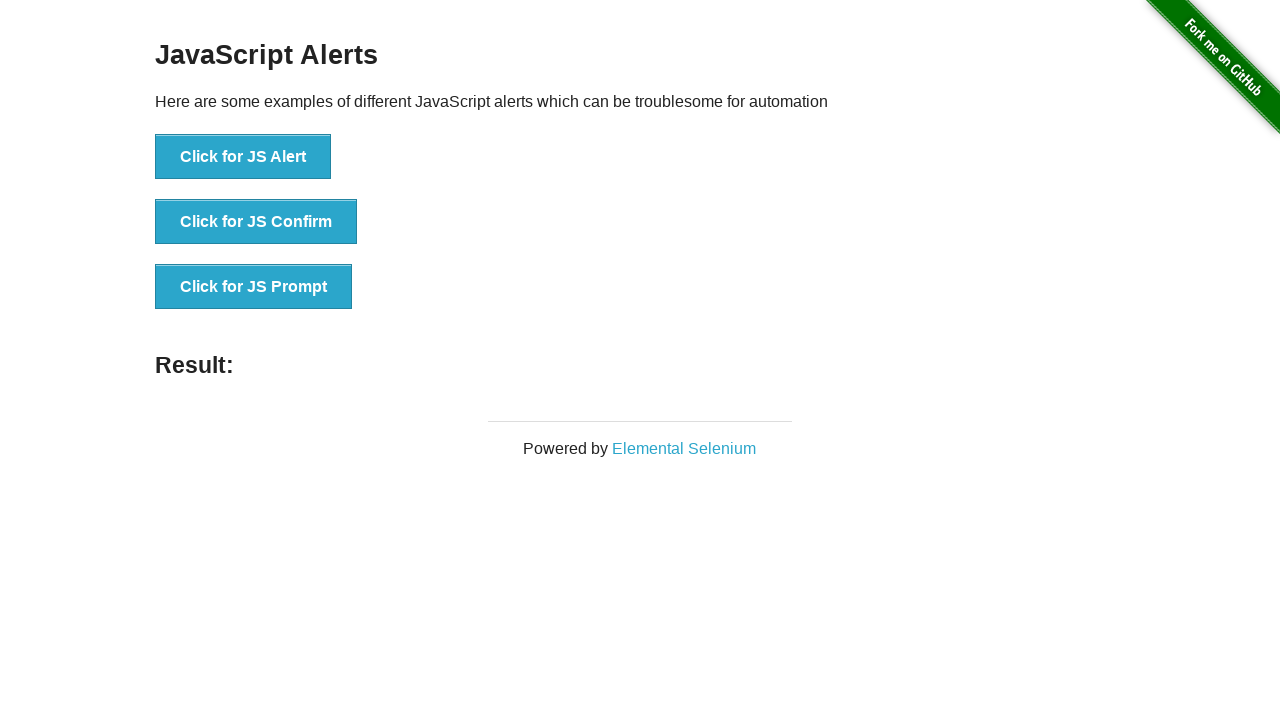

Clicked button to trigger JavaScript prompt dialog at (254, 287) on button[onclick='jsPrompt()']
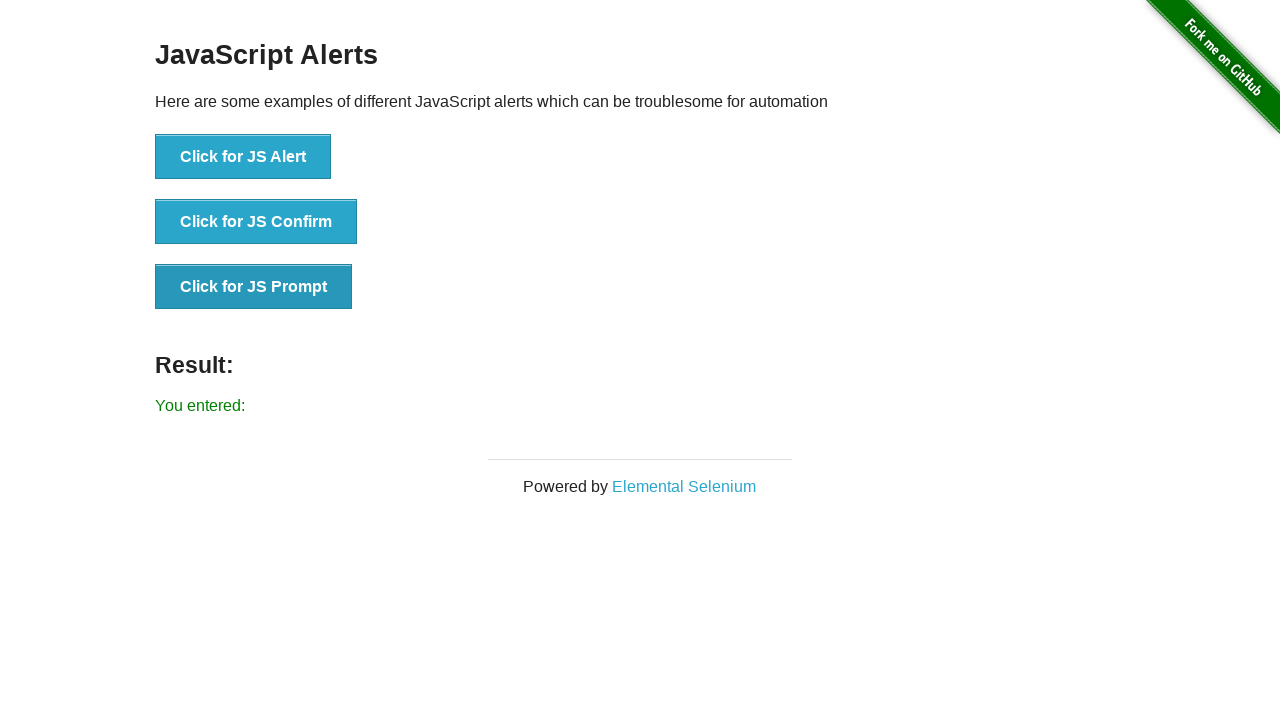

Result element loaded after accepting prompt
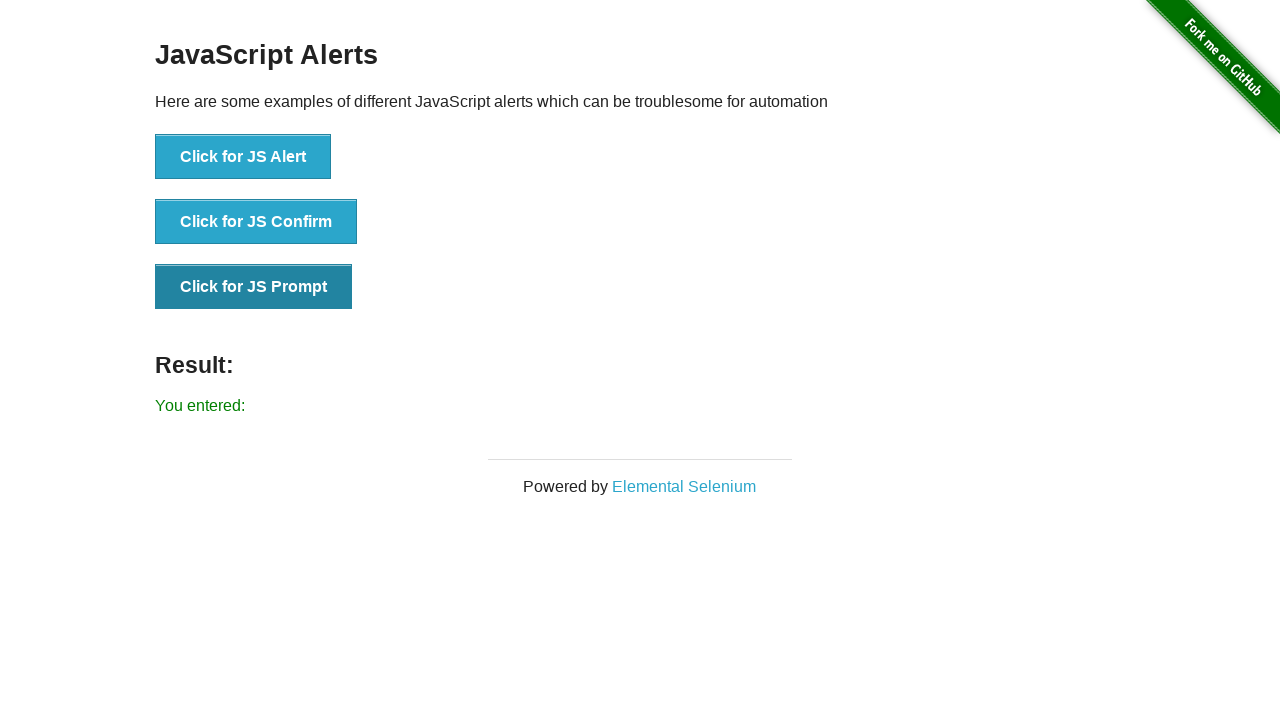

Retrieved result text: 'You entered: '
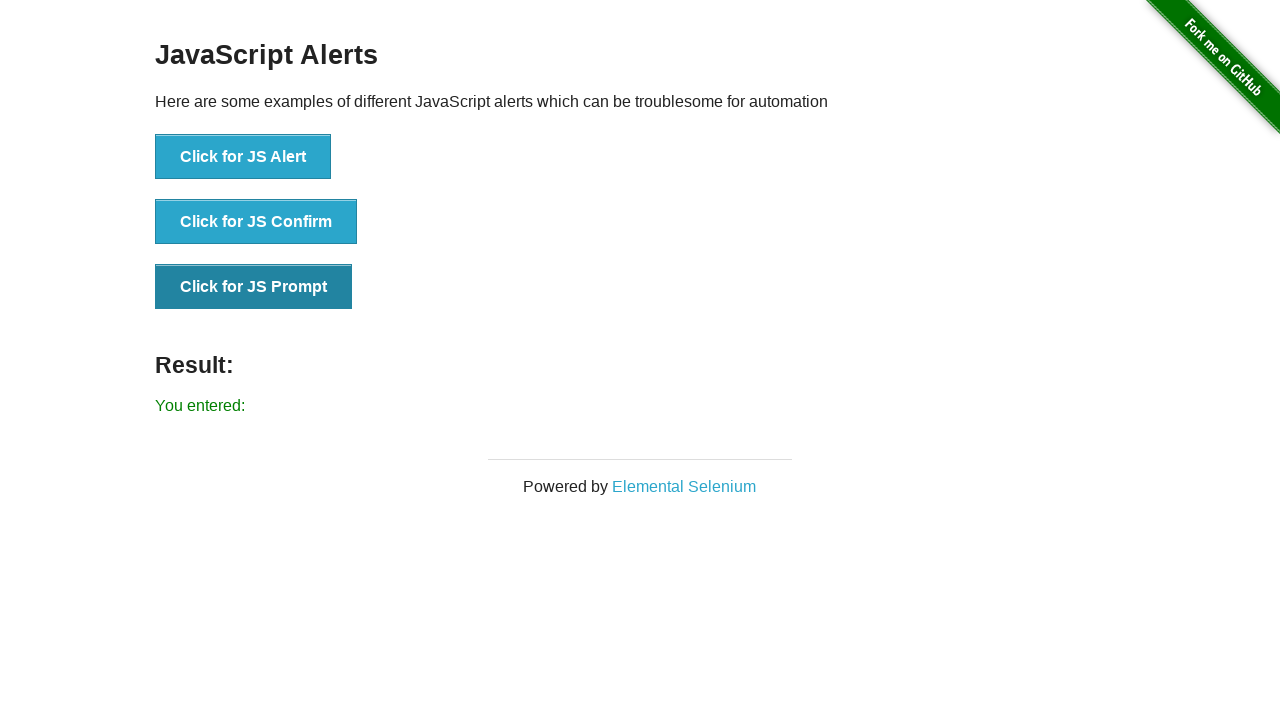

Verified result contains 'You entered:' after accepting empty prompt
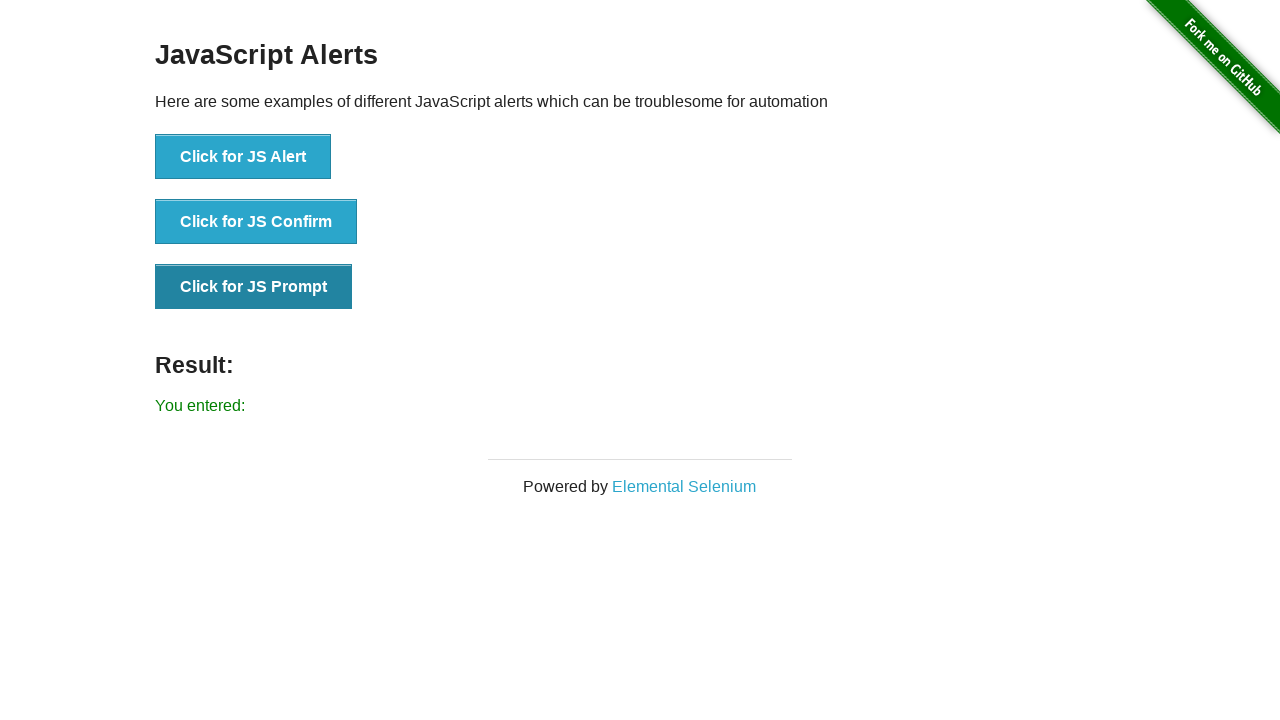

Set up dialog handler to dismiss prompt
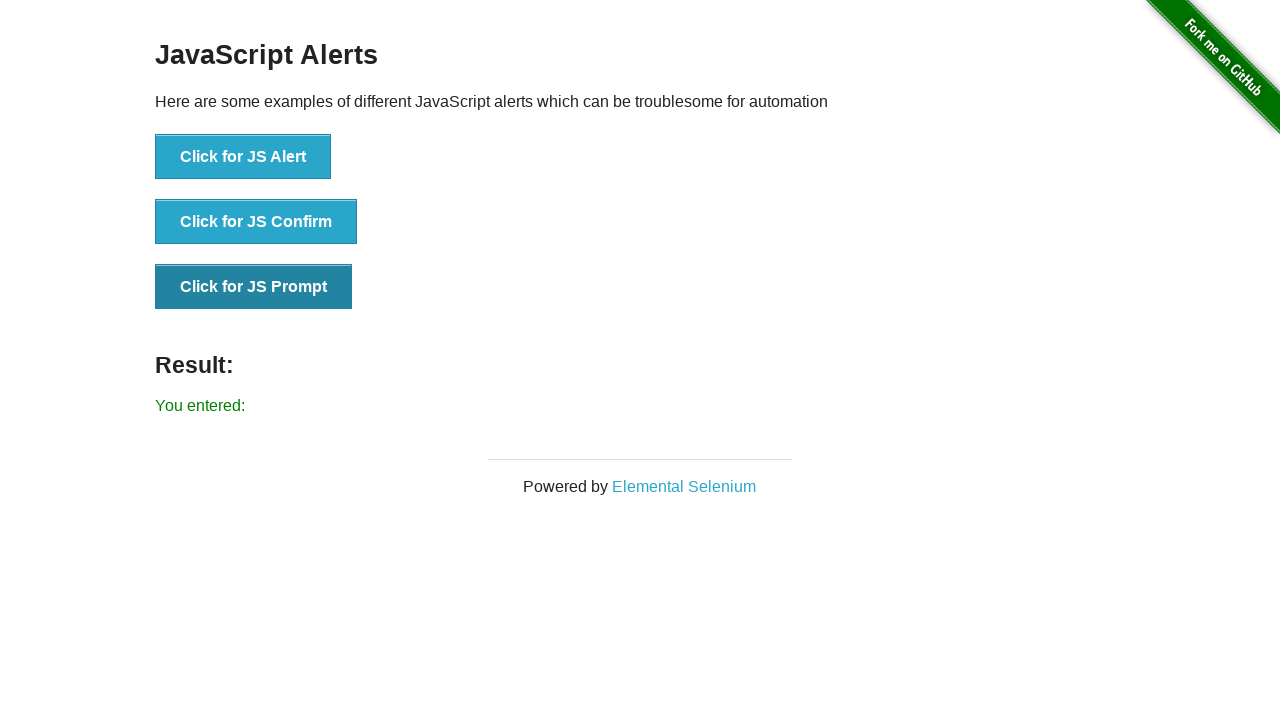

Clicked button to trigger JavaScript prompt dialog for dismiss test at (254, 287) on button[onclick='jsPrompt()']
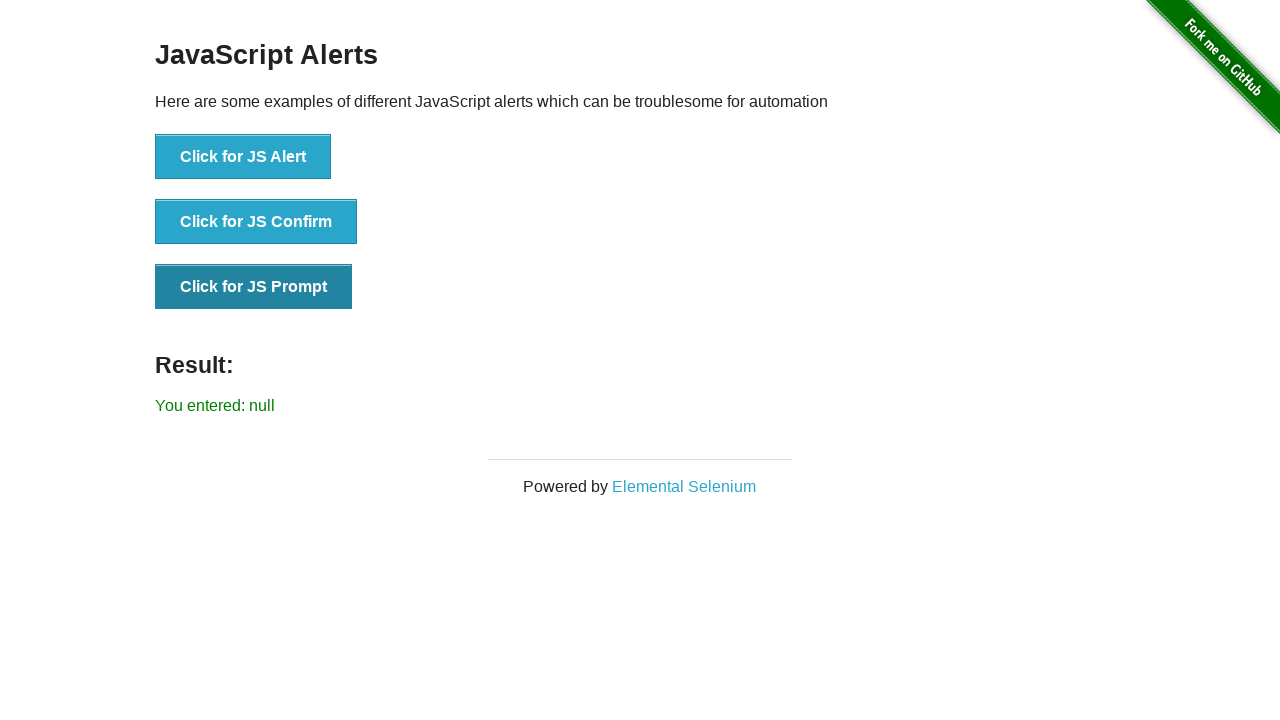

Retrieved result text after dismiss: 'You entered: null'
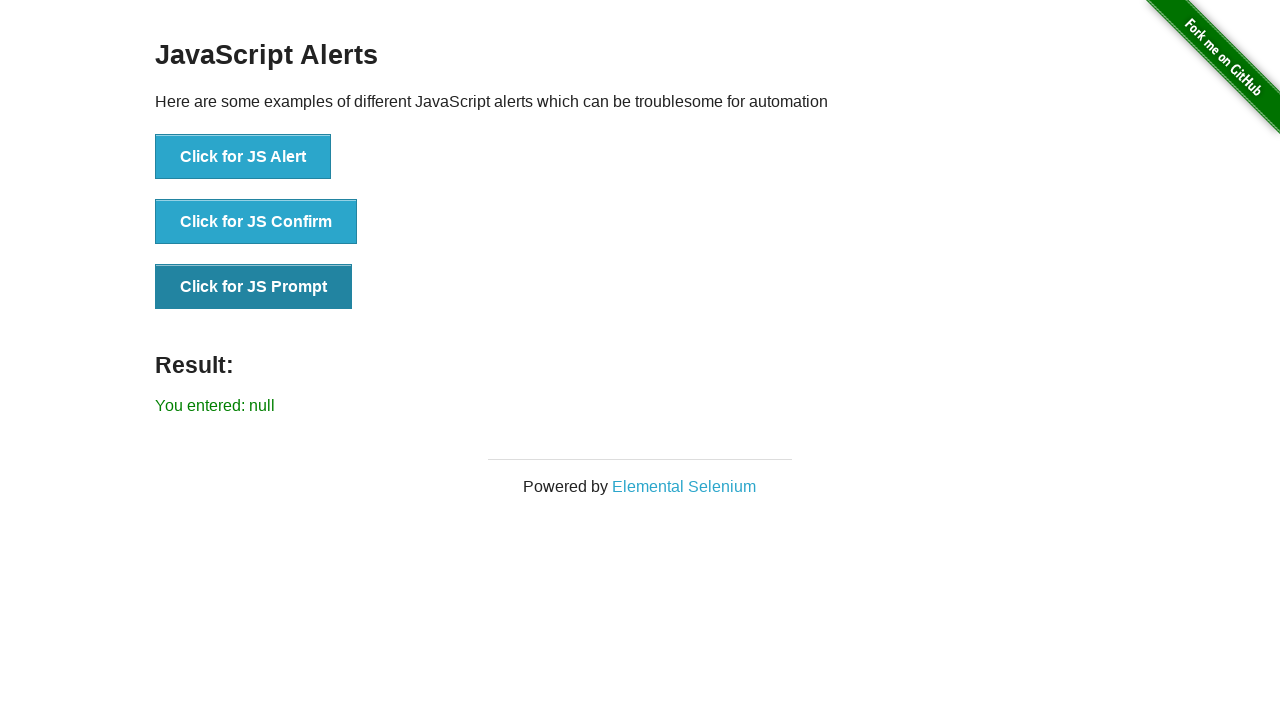

Verified result shows 'null' after dismissing prompt
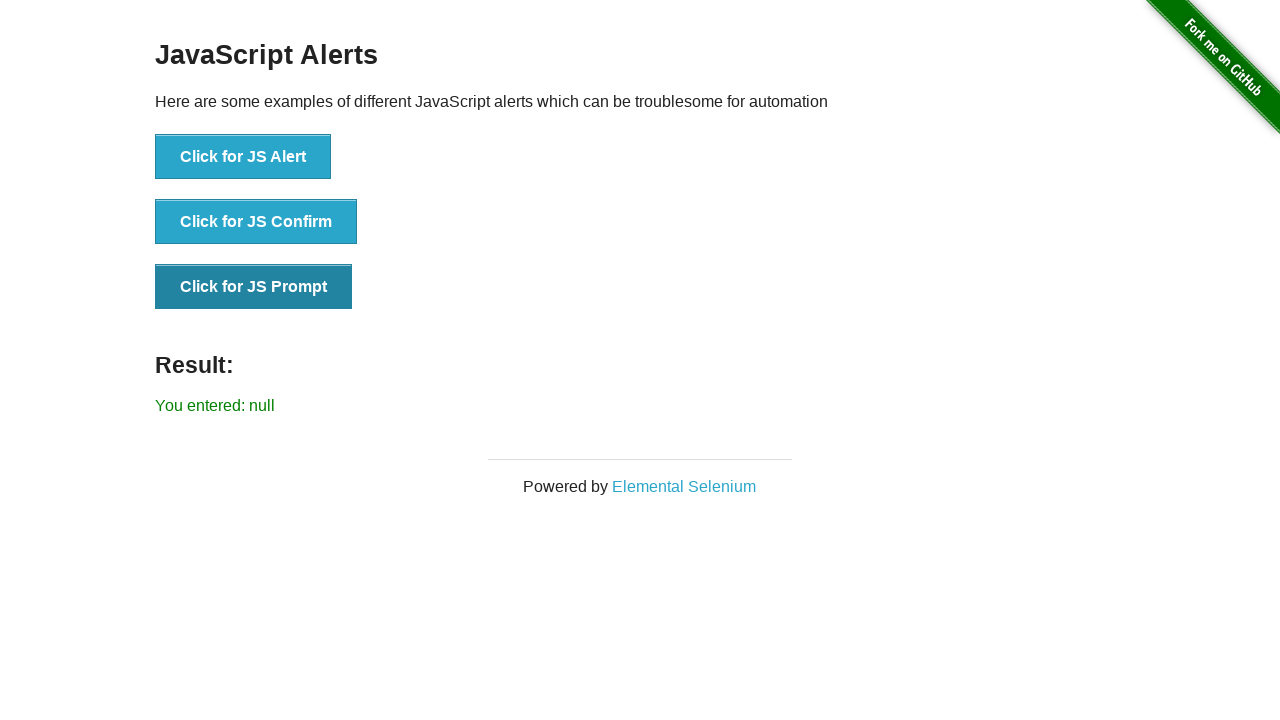

Set up dialog handler to accept prompt with text 'Hello world!'
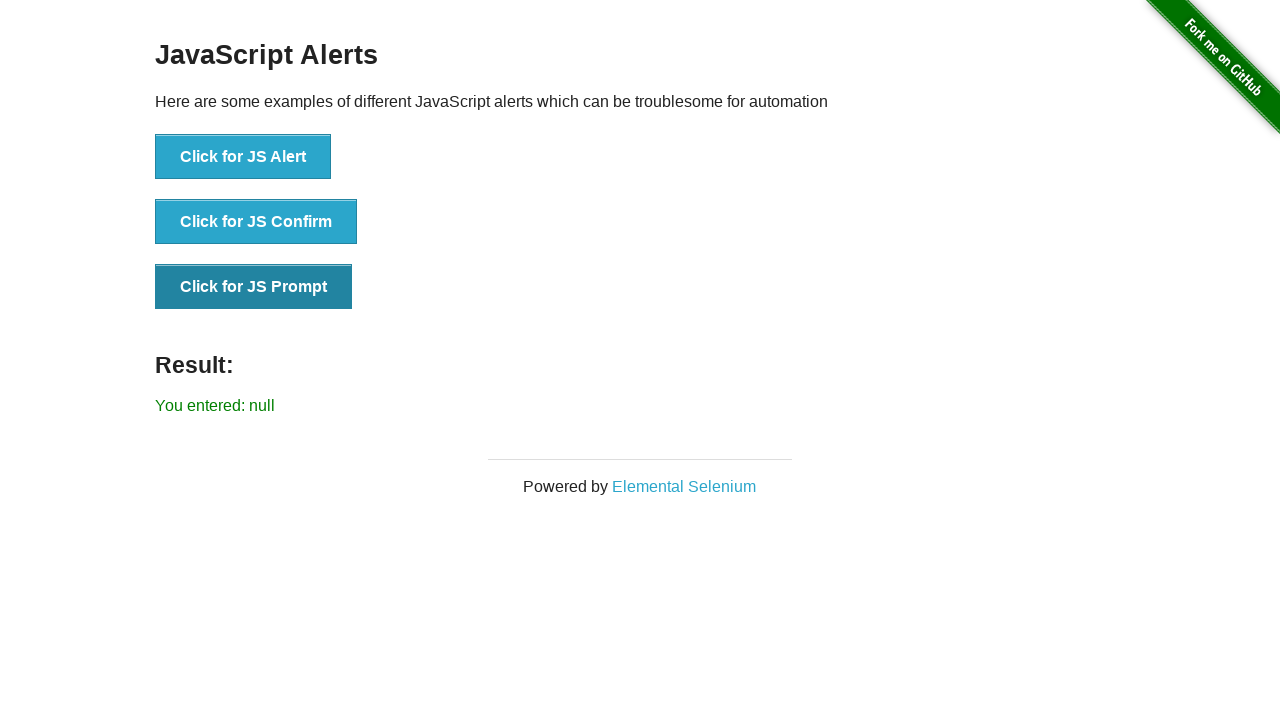

Clicked button to trigger JavaScript prompt dialog for text input test at (254, 287) on button[onclick='jsPrompt()']
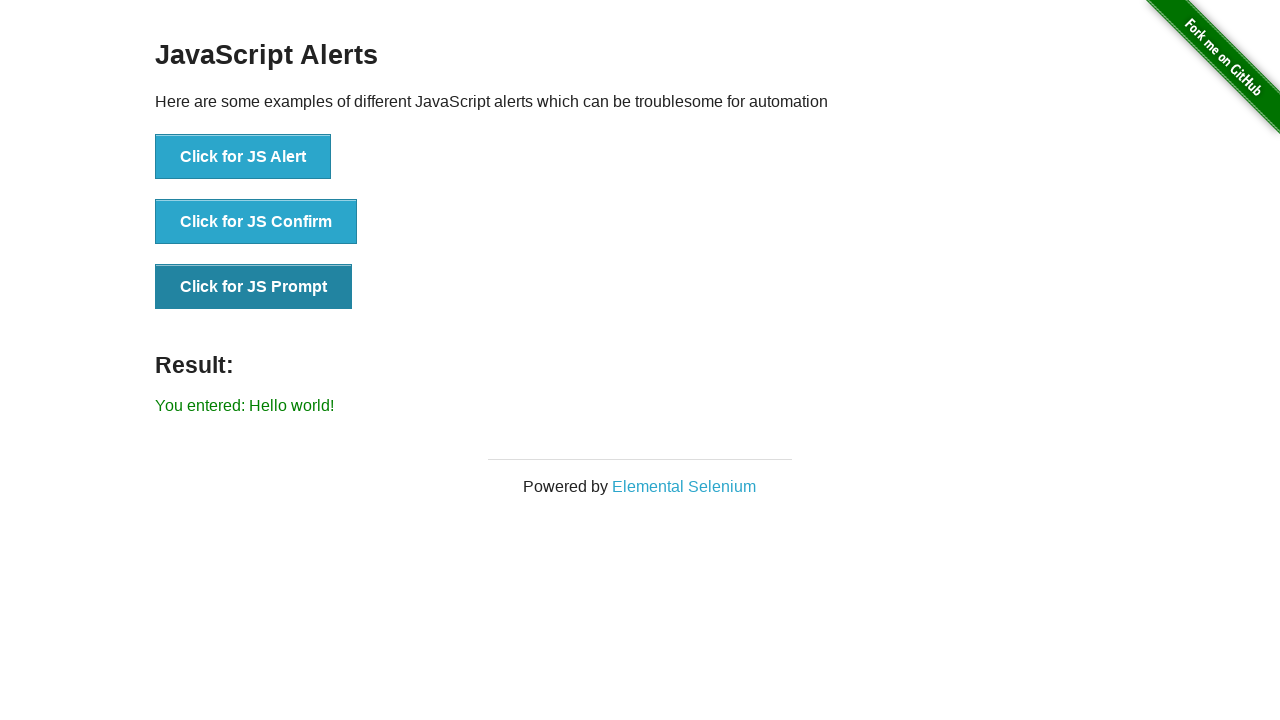

Retrieved result text after text input: 'You entered: Hello world!'
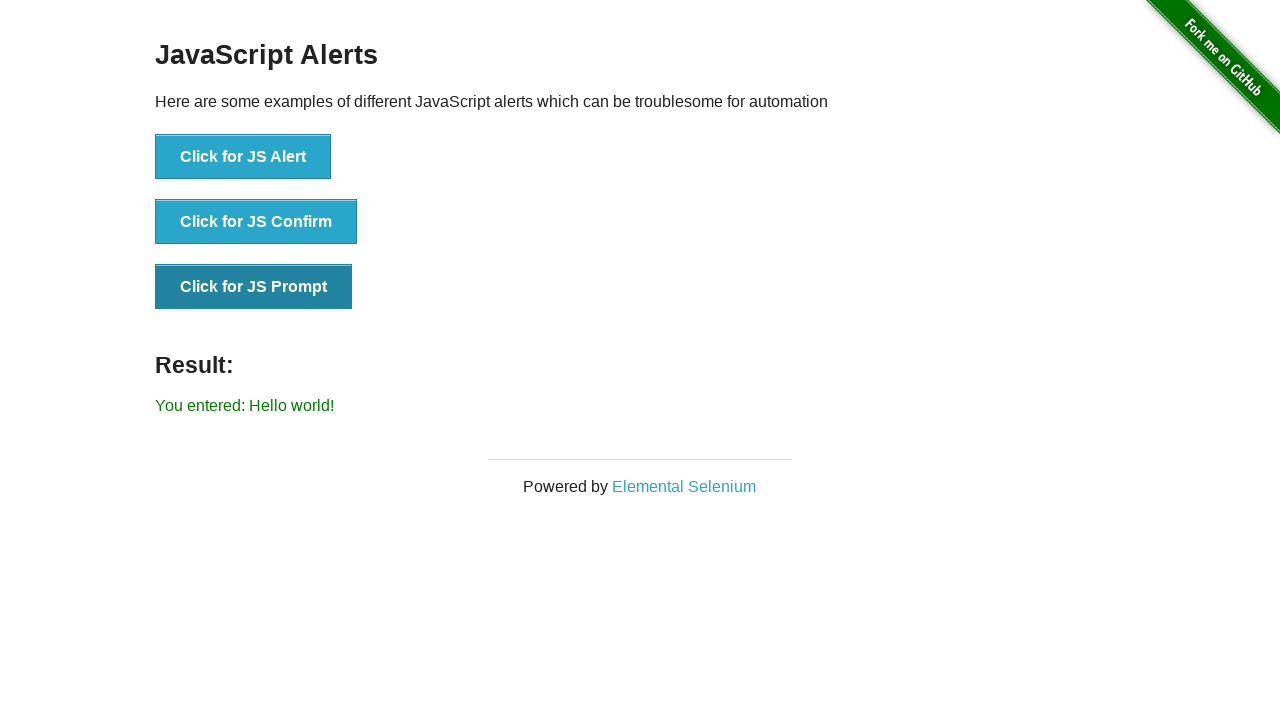

Verified result shows 'You entered: Hello world!' after entering text in prompt
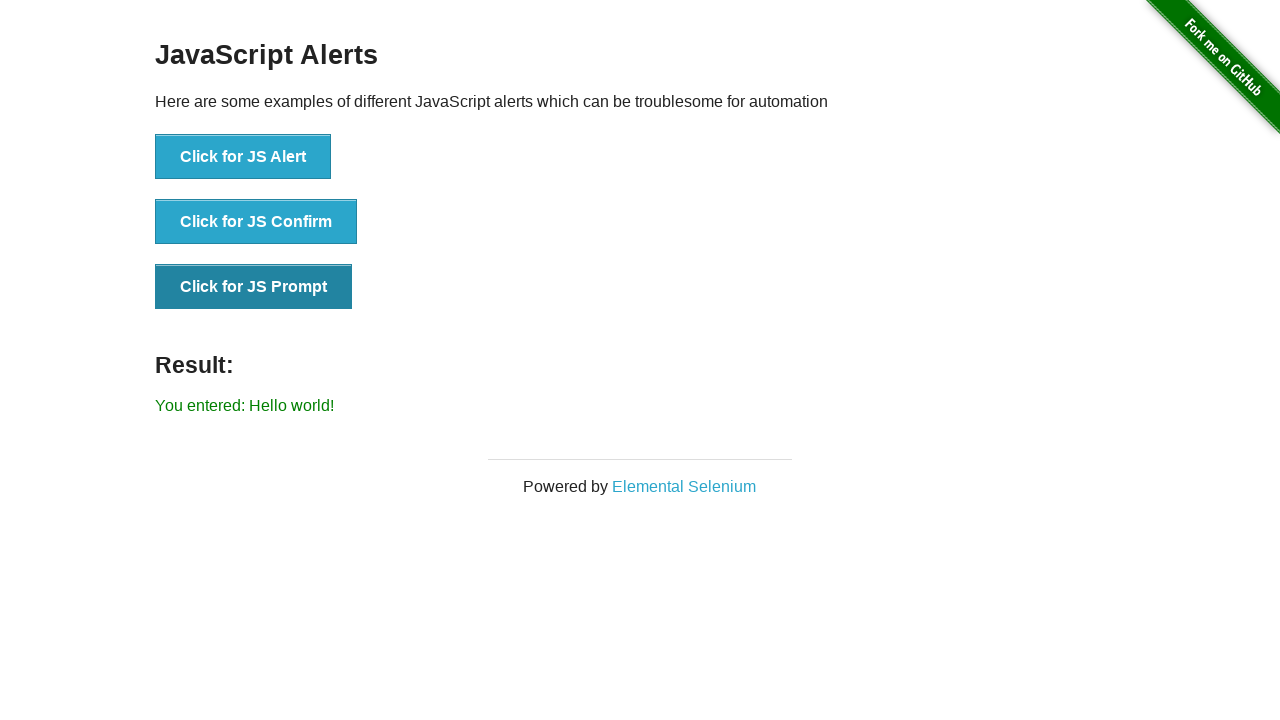

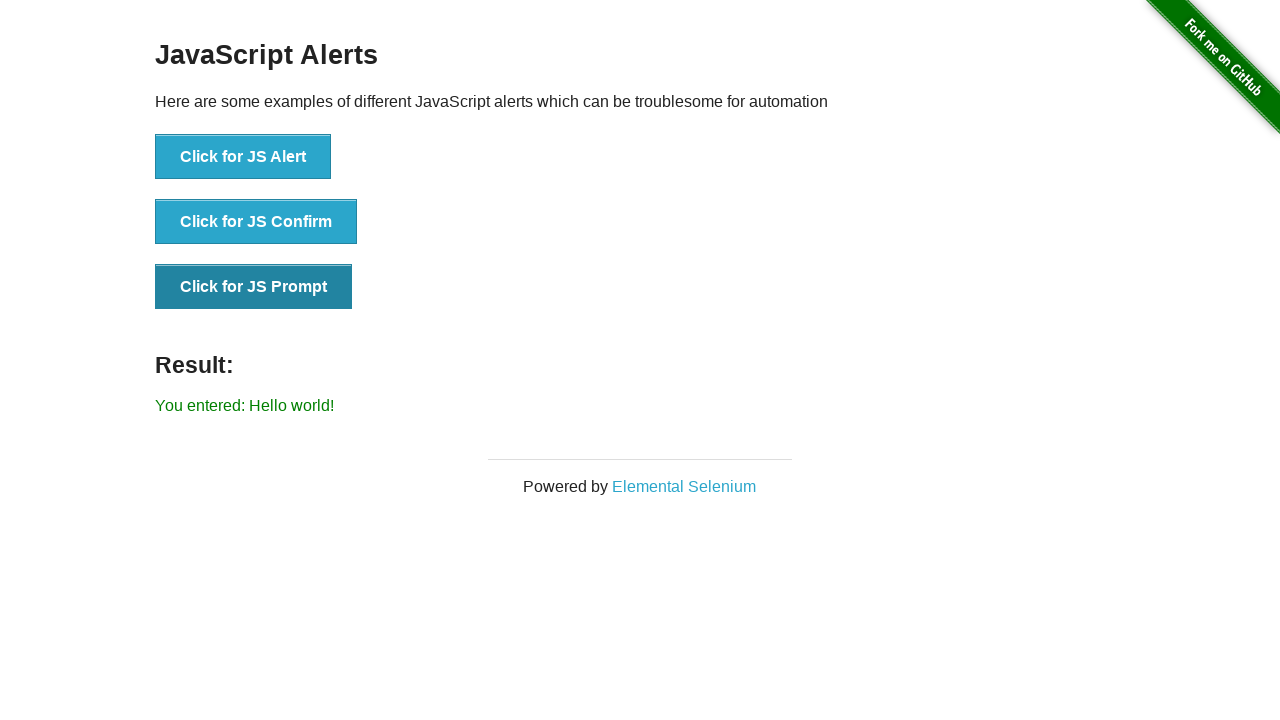